Fills a text input field identified by CSS selector with a name value

Starting URL: https://demoqa.com/text-box

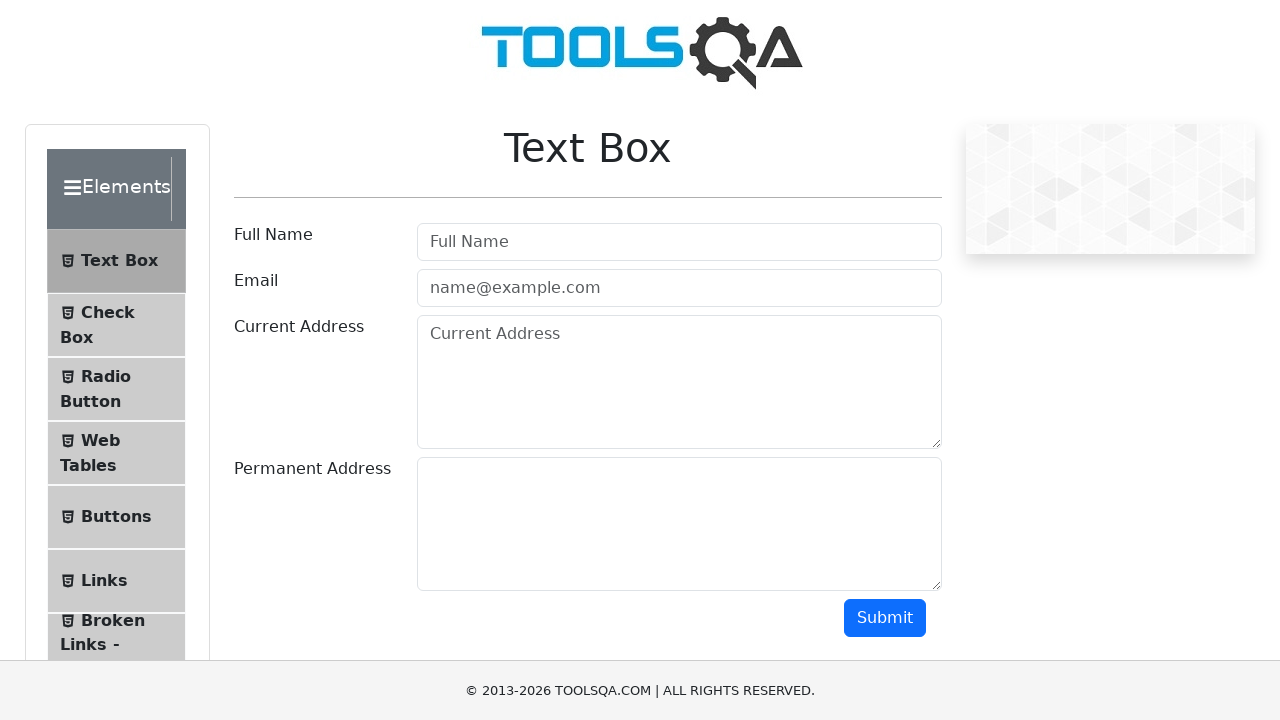

Filled username field with 'SomeName' using CSS selector #userName on #userName
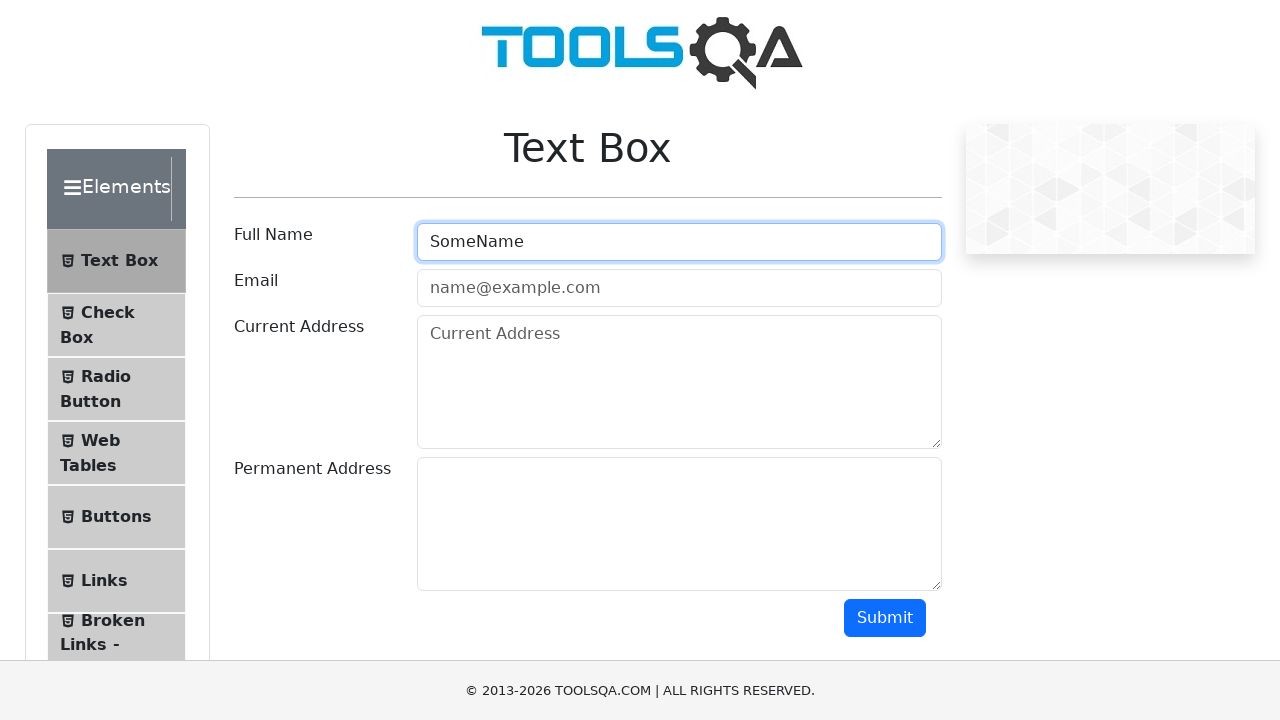

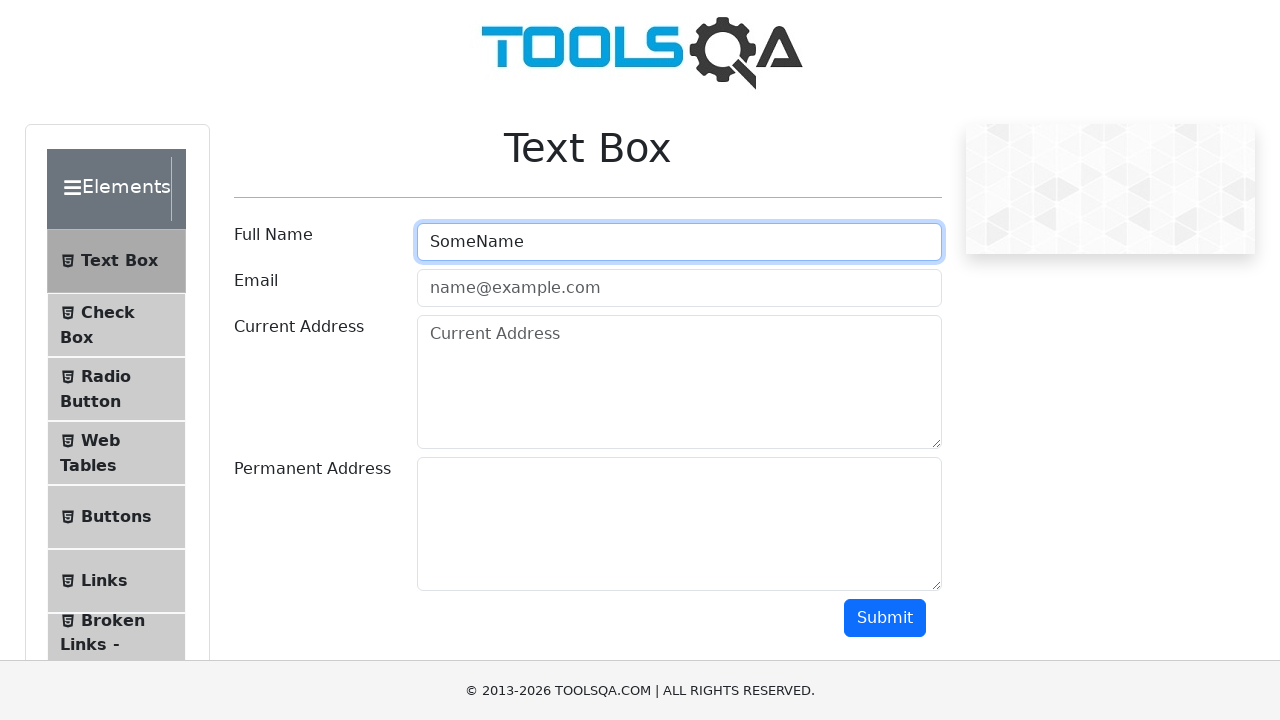